Tests editing a todo item by double-clicking, changing text, and pressing Enter

Starting URL: https://demo.playwright.dev/todomvc

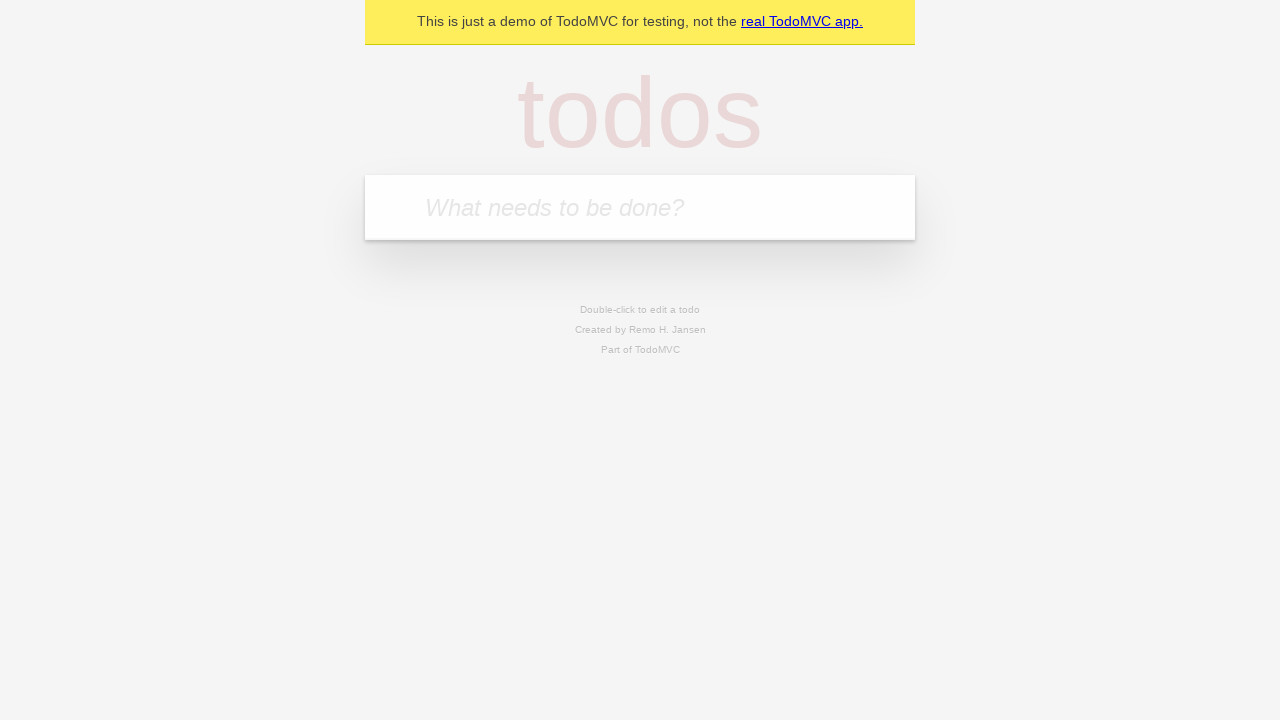

Filled new todo field with 'buy some cheese' on internal:attr=[placeholder="What needs to be done?"i]
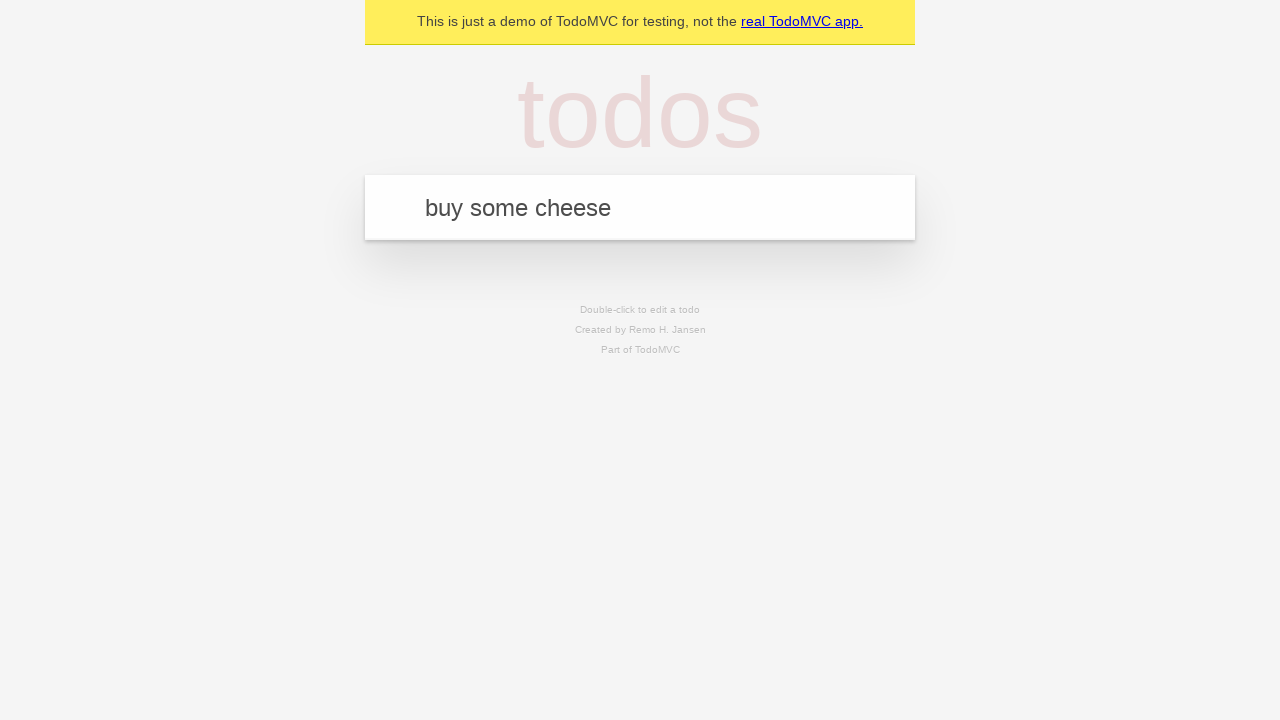

Pressed Enter to create todo 'buy some cheese' on internal:attr=[placeholder="What needs to be done?"i]
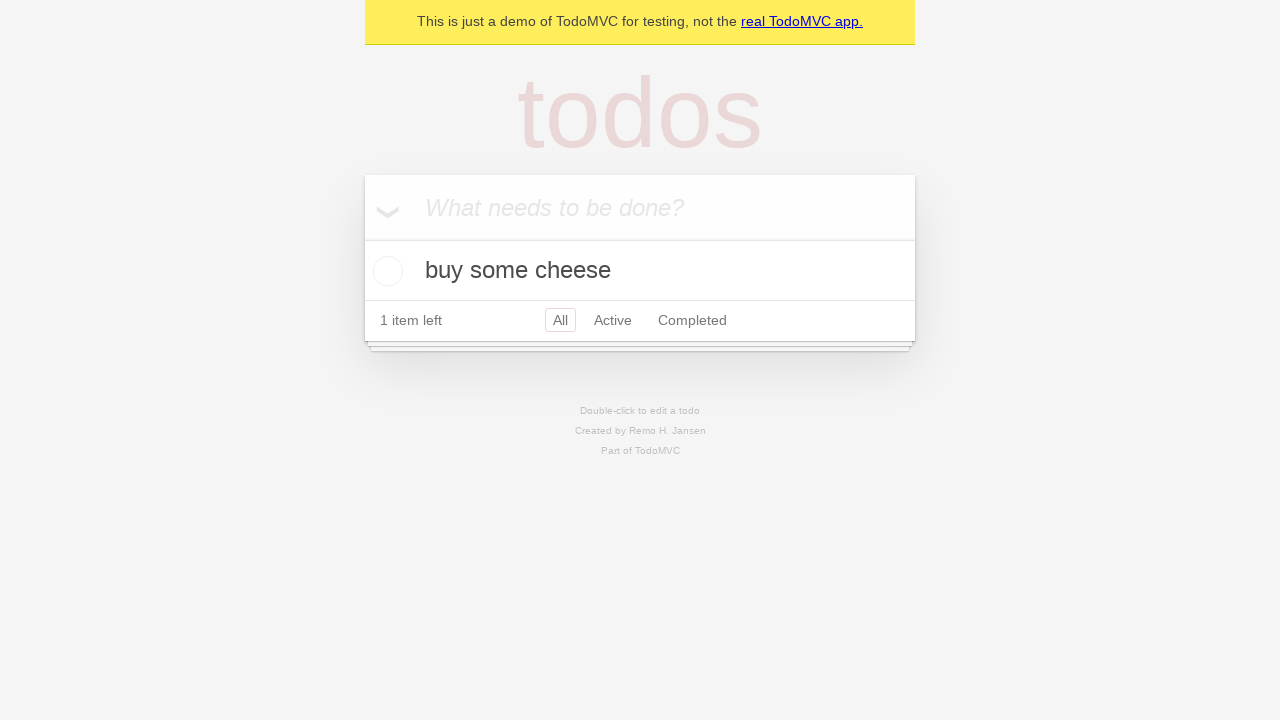

Filled new todo field with 'feed the cat' on internal:attr=[placeholder="What needs to be done?"i]
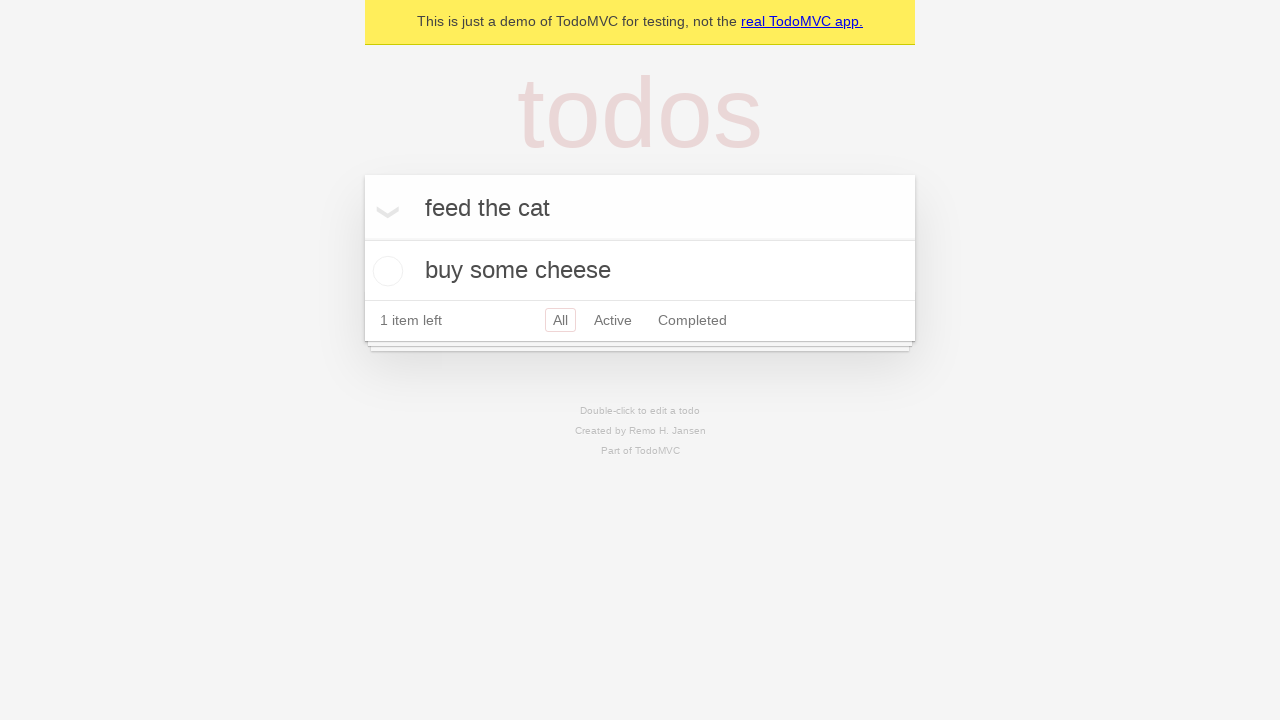

Pressed Enter to create todo 'feed the cat' on internal:attr=[placeholder="What needs to be done?"i]
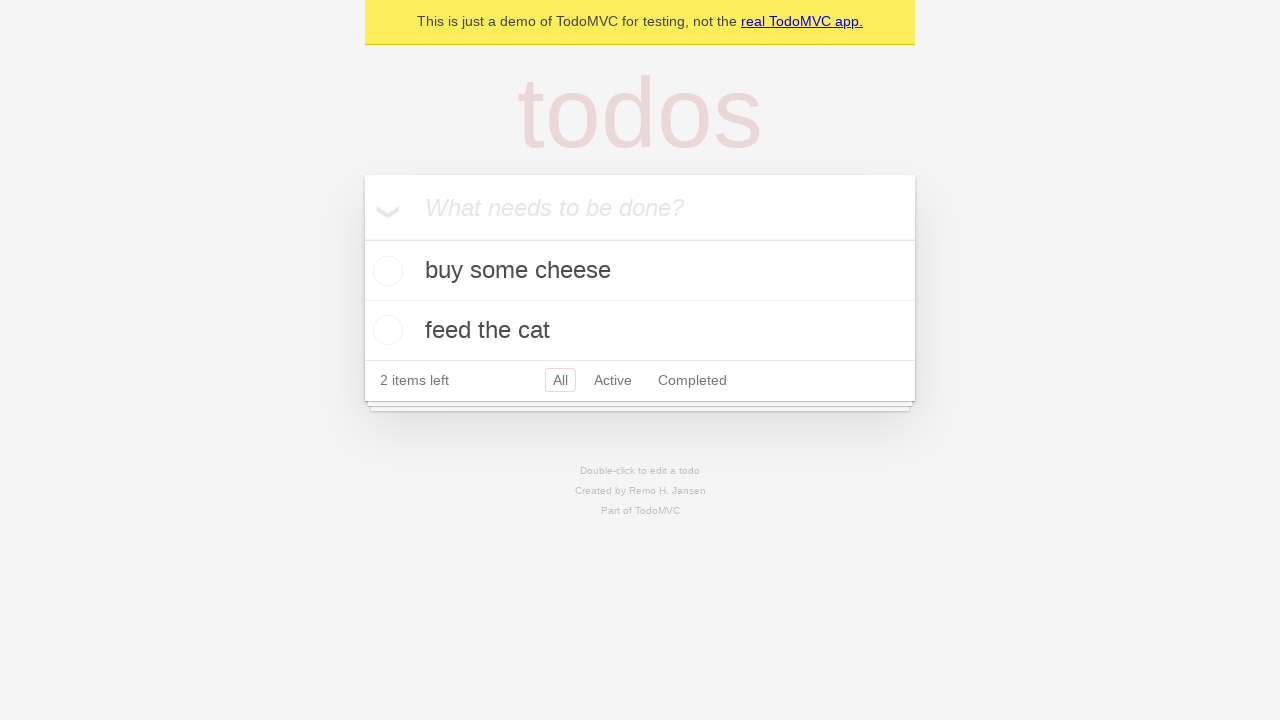

Filled new todo field with 'book a doctors appointment' on internal:attr=[placeholder="What needs to be done?"i]
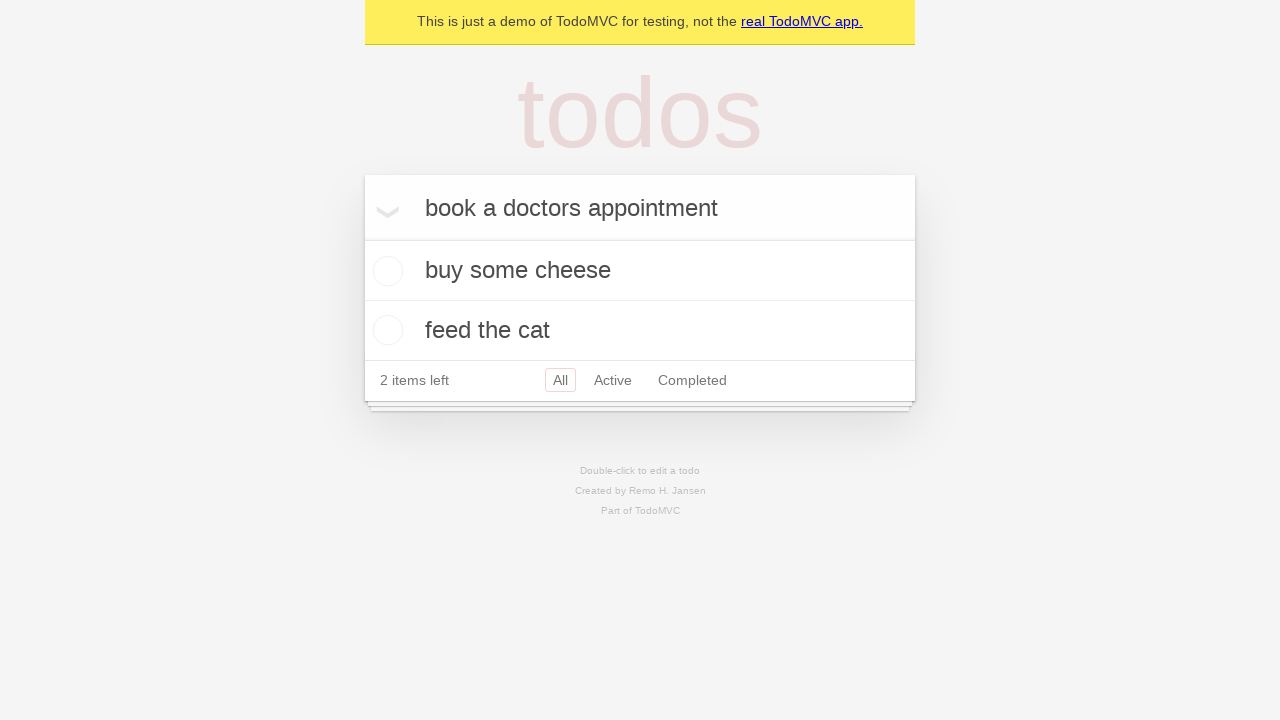

Pressed Enter to create todo 'book a doctors appointment' on internal:attr=[placeholder="What needs to be done?"i]
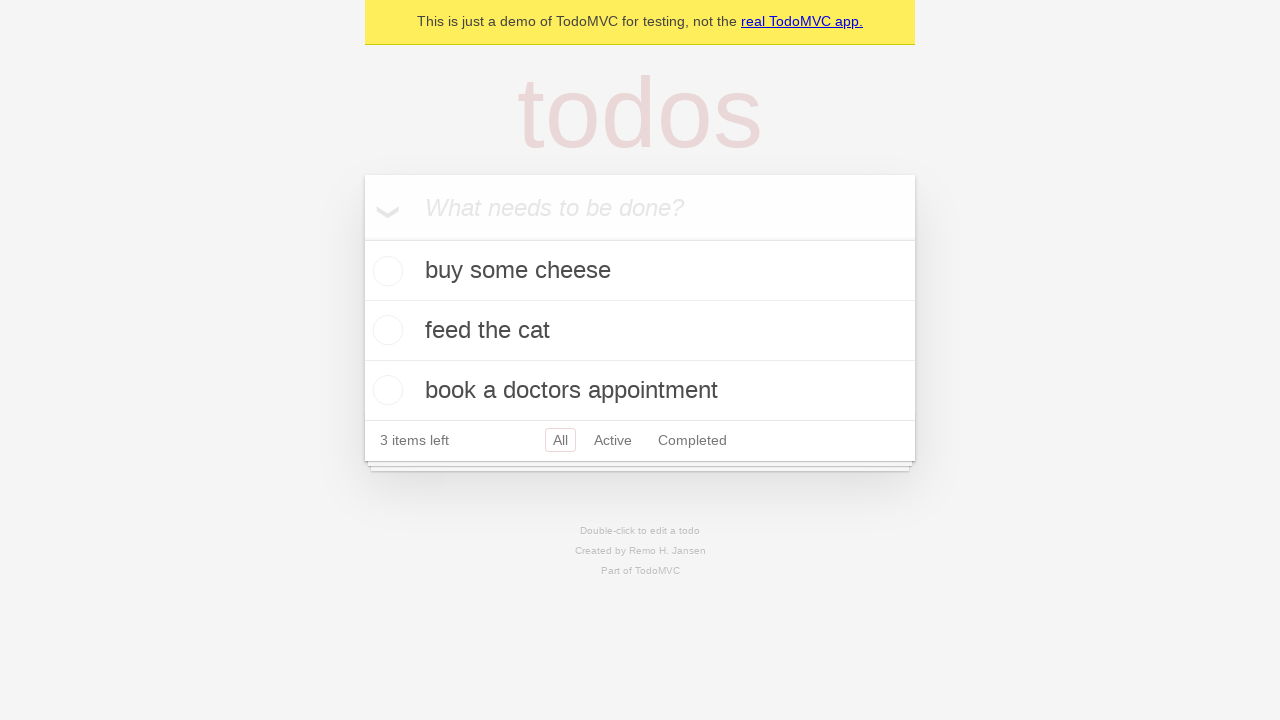

Waited for all 3 todo items to be rendered
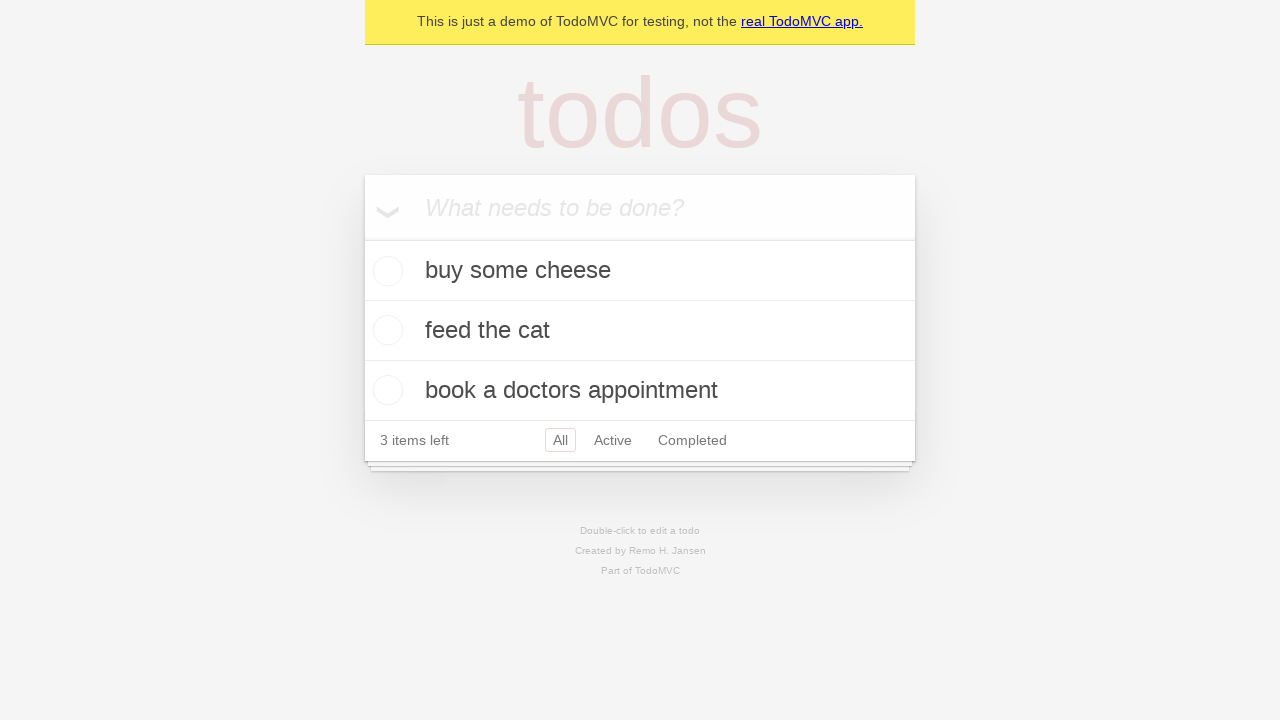

Located all todo items
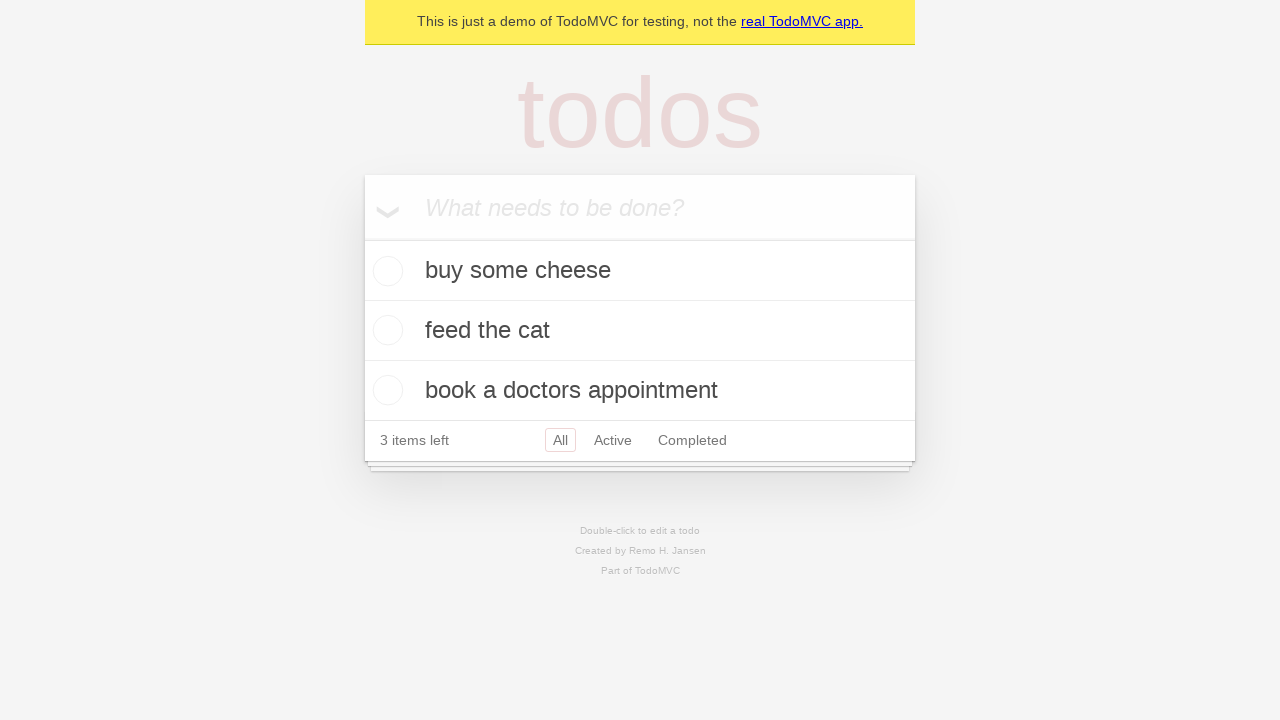

Selected second todo item
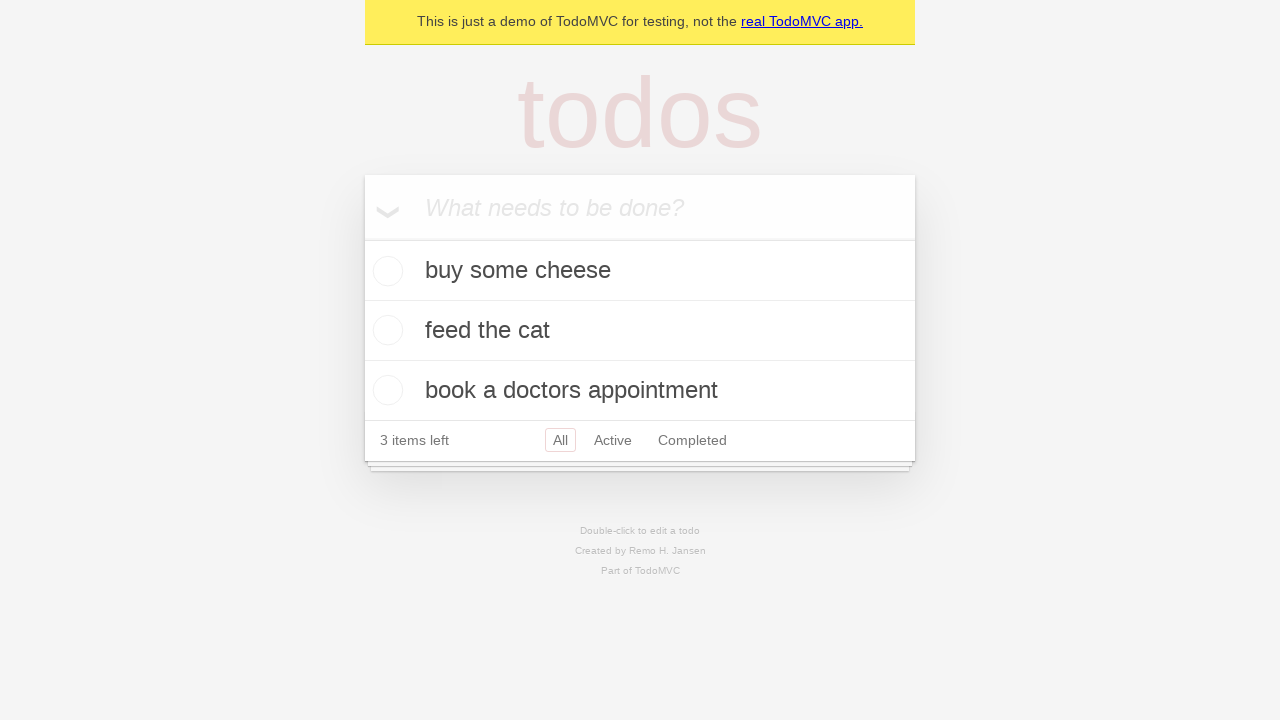

Double-clicked second todo to enter edit mode at (640, 331) on internal:testid=[data-testid="todo-item"s] >> nth=1
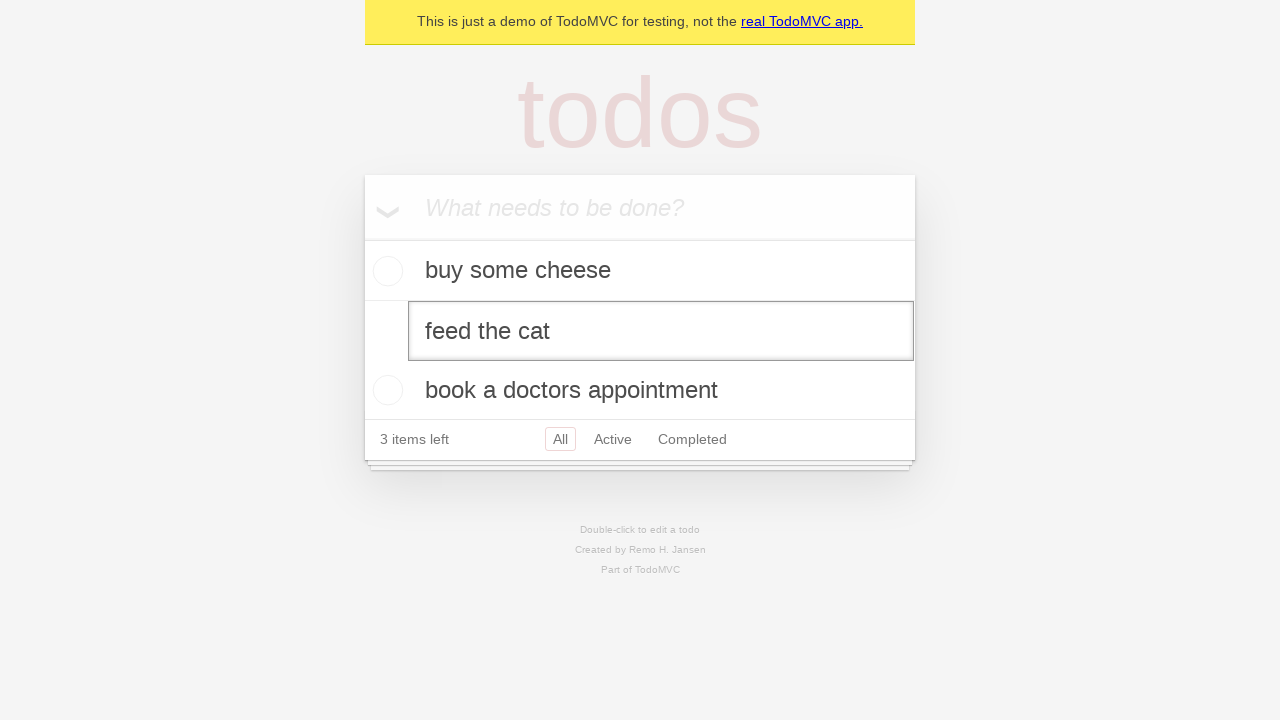

Located edit input field
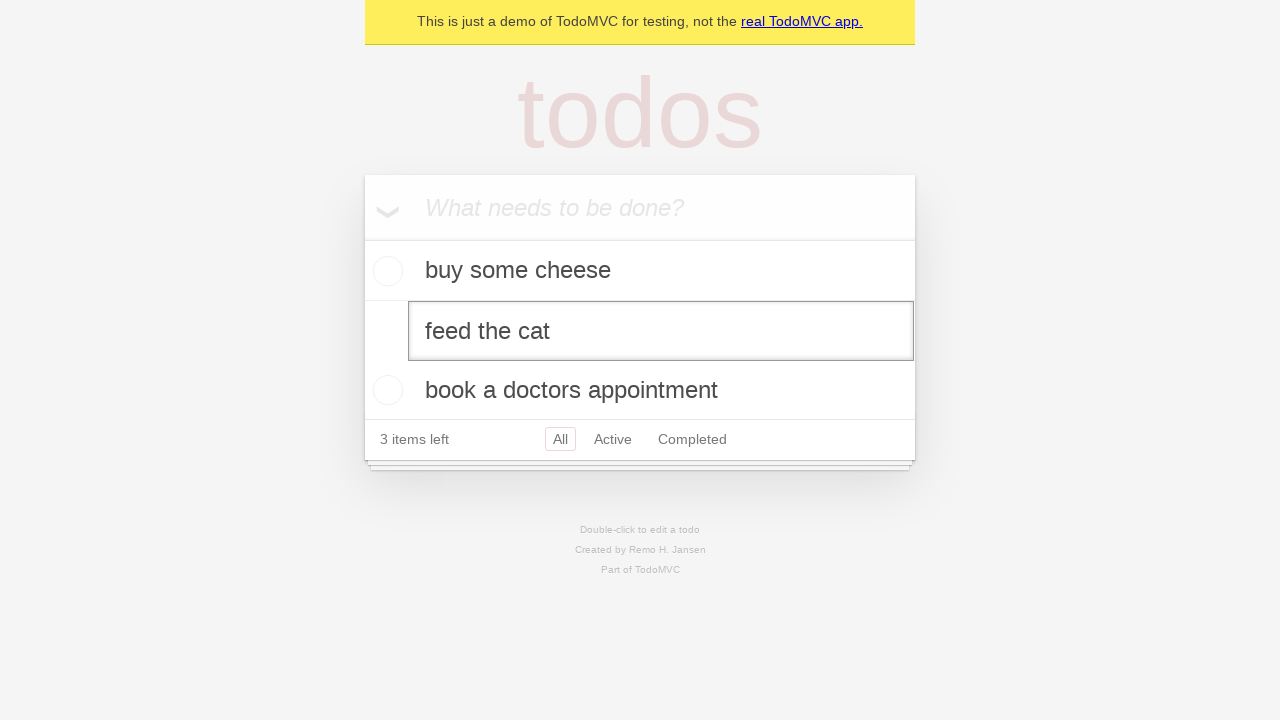

Changed todo text to 'buy some sausages' on internal:testid=[data-testid="todo-item"s] >> nth=1 >> internal:role=textbox[nam
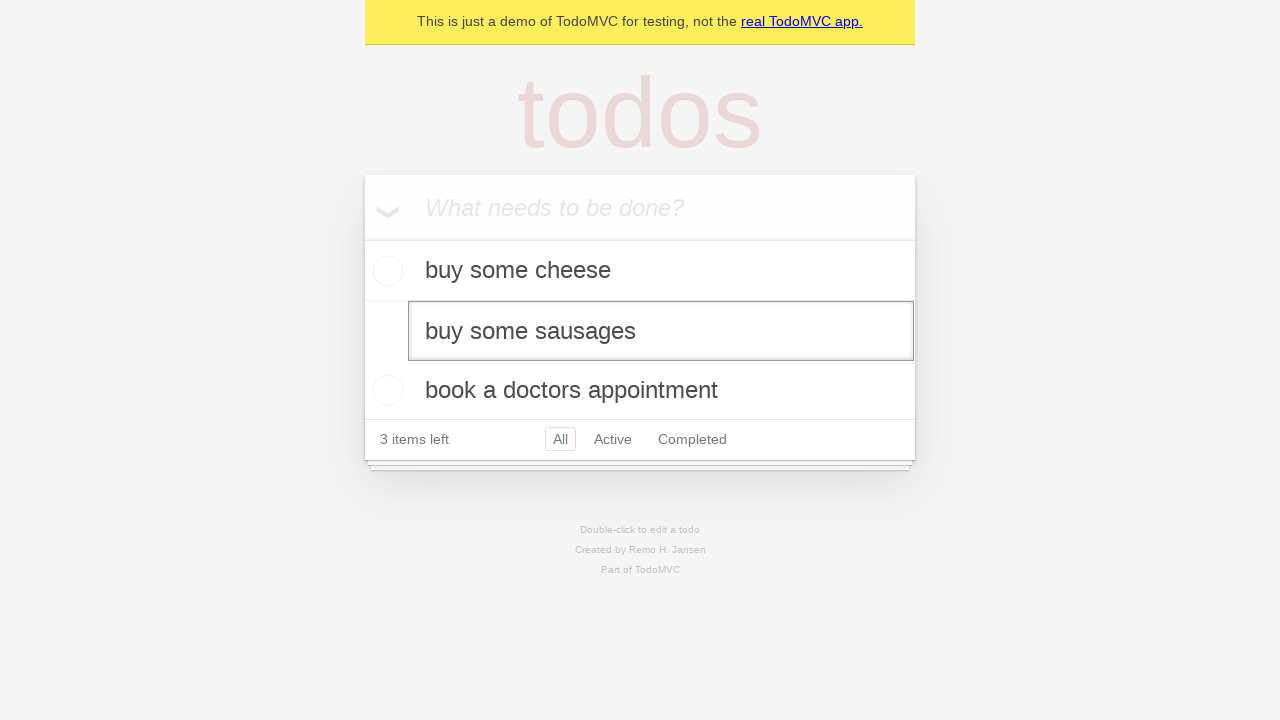

Pressed Enter to save the edited todo on internal:testid=[data-testid="todo-item"s] >> nth=1 >> internal:role=textbox[nam
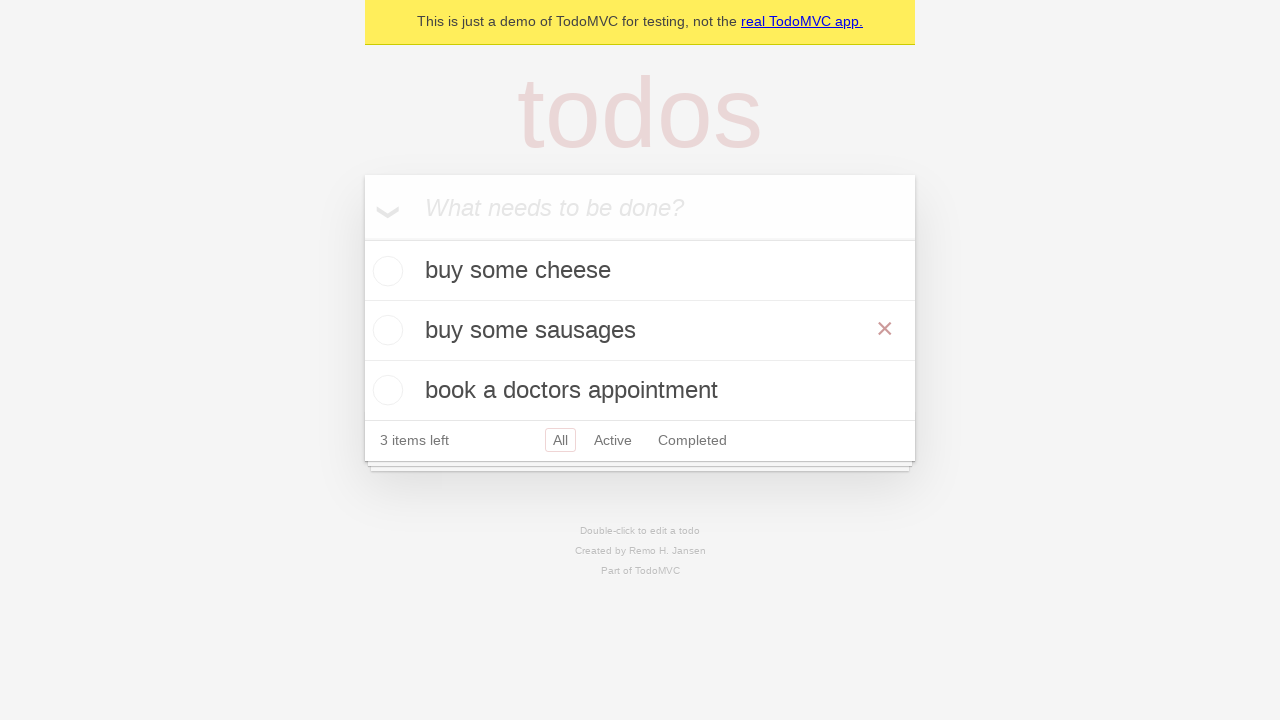

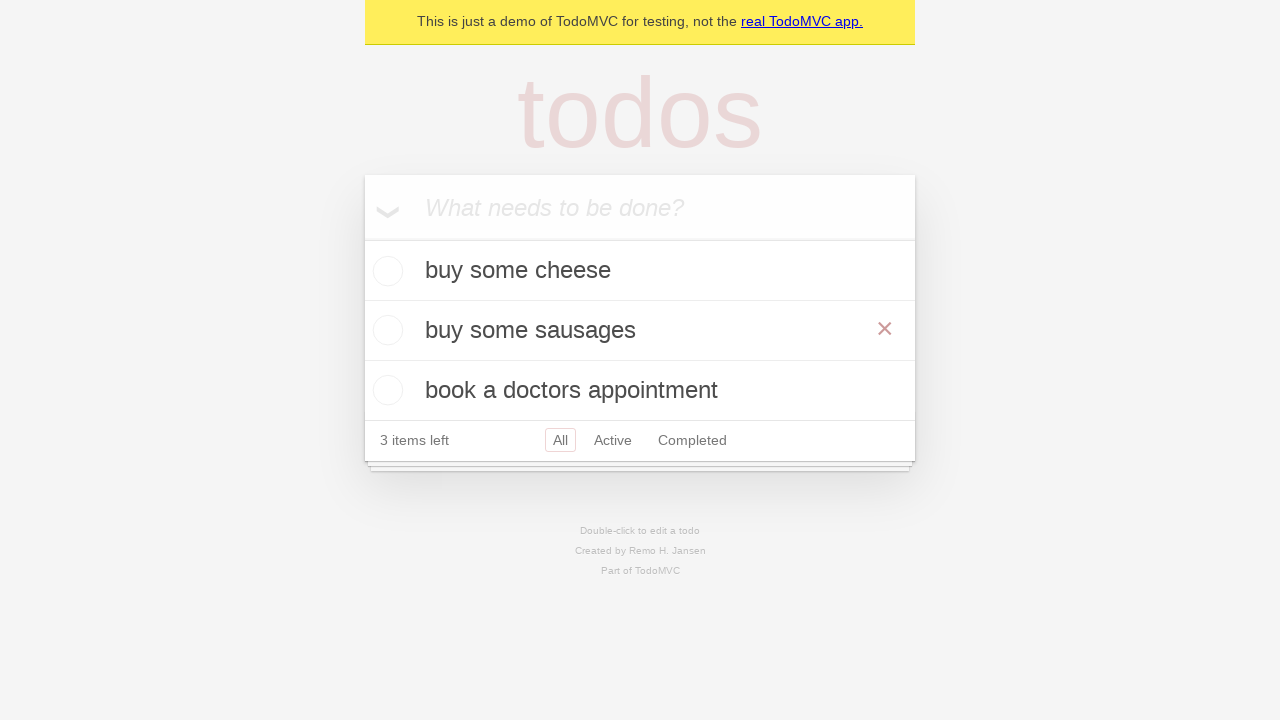